Tests HTML5 web storage by setting a localStorage value, reloading the page, and verifying the stored value persists

Starting URL: https://mdn.github.io/dom-examples/web-storage/

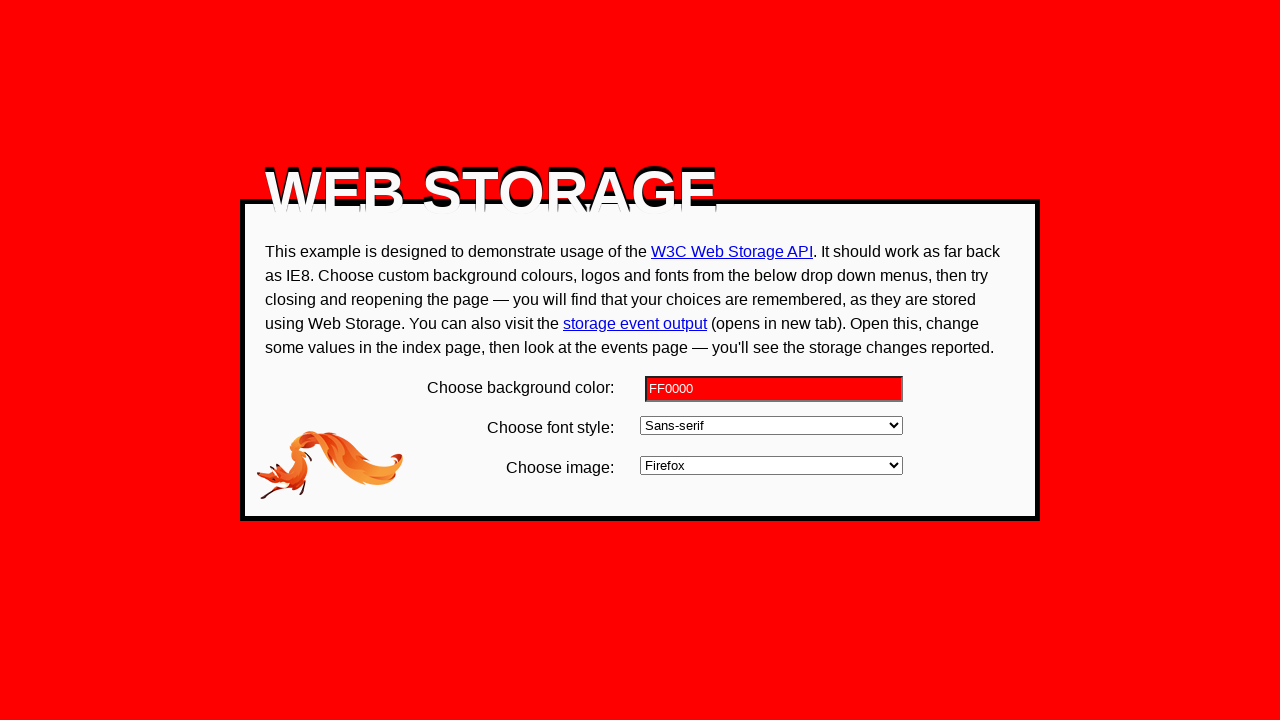

Set localStorage bgcolor value to '000000'
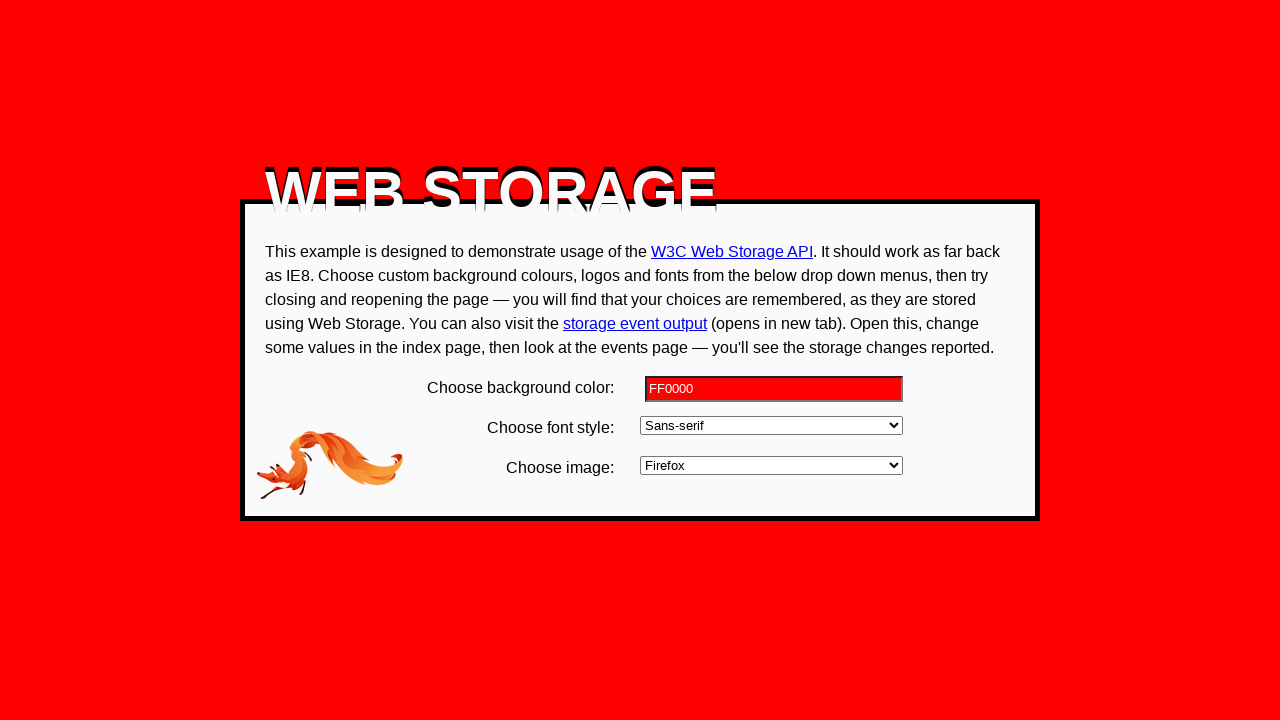

Reloaded the page to test localStorage persistence
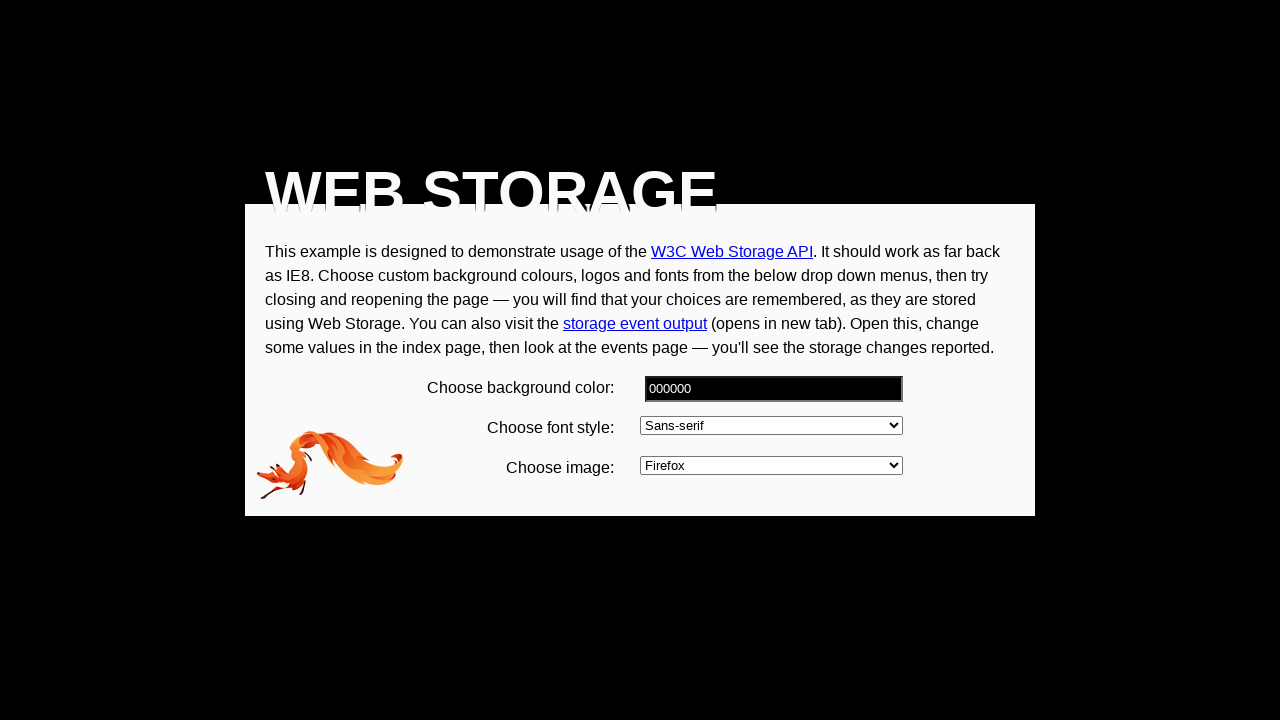

Waited for #bgcolor input field to appear
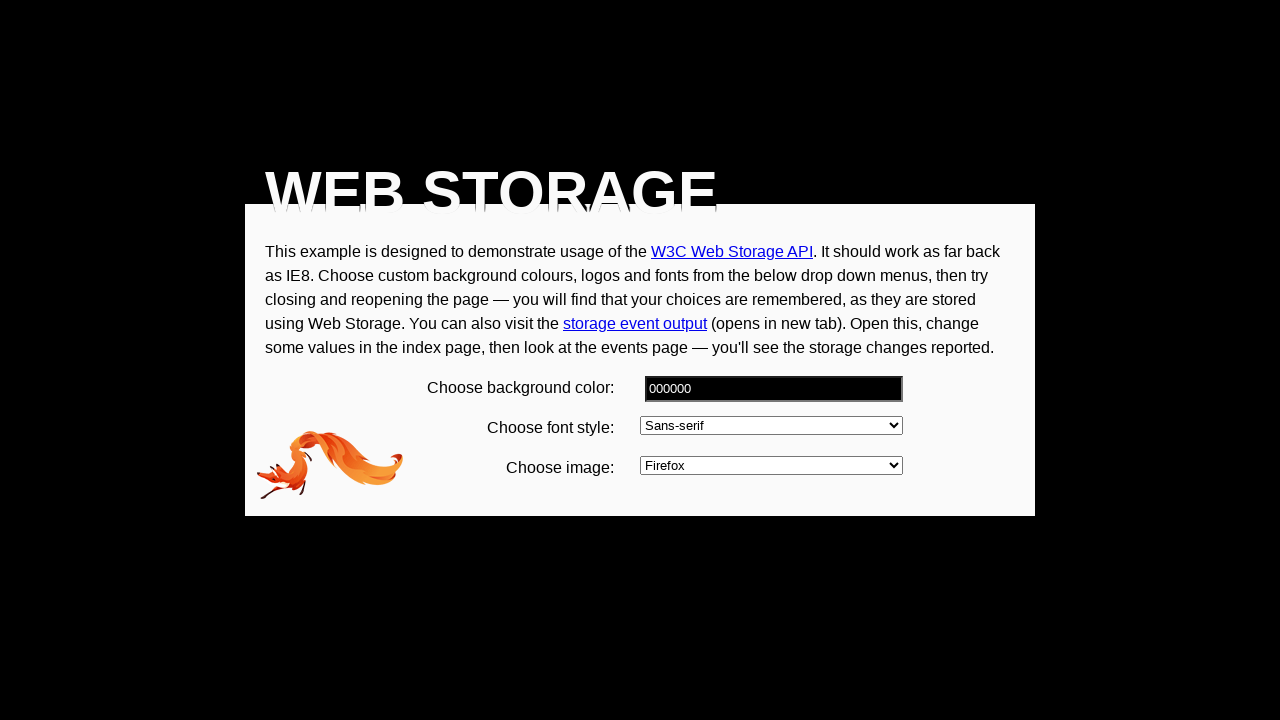

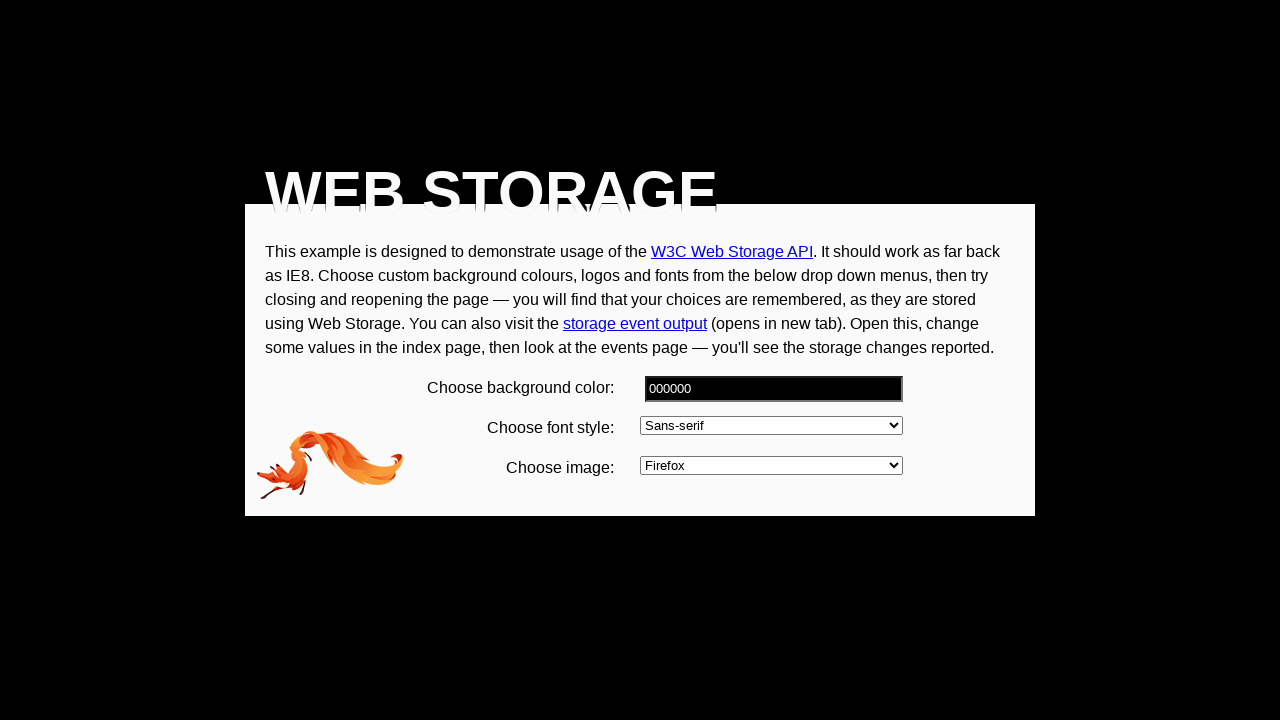